Tests the add/remove elements functionality by clicking the "Add Element" button multiple times to create new delete buttons, then verifies the elements were added

Starting URL: http://the-internet.herokuapp.com/add_remove_elements/

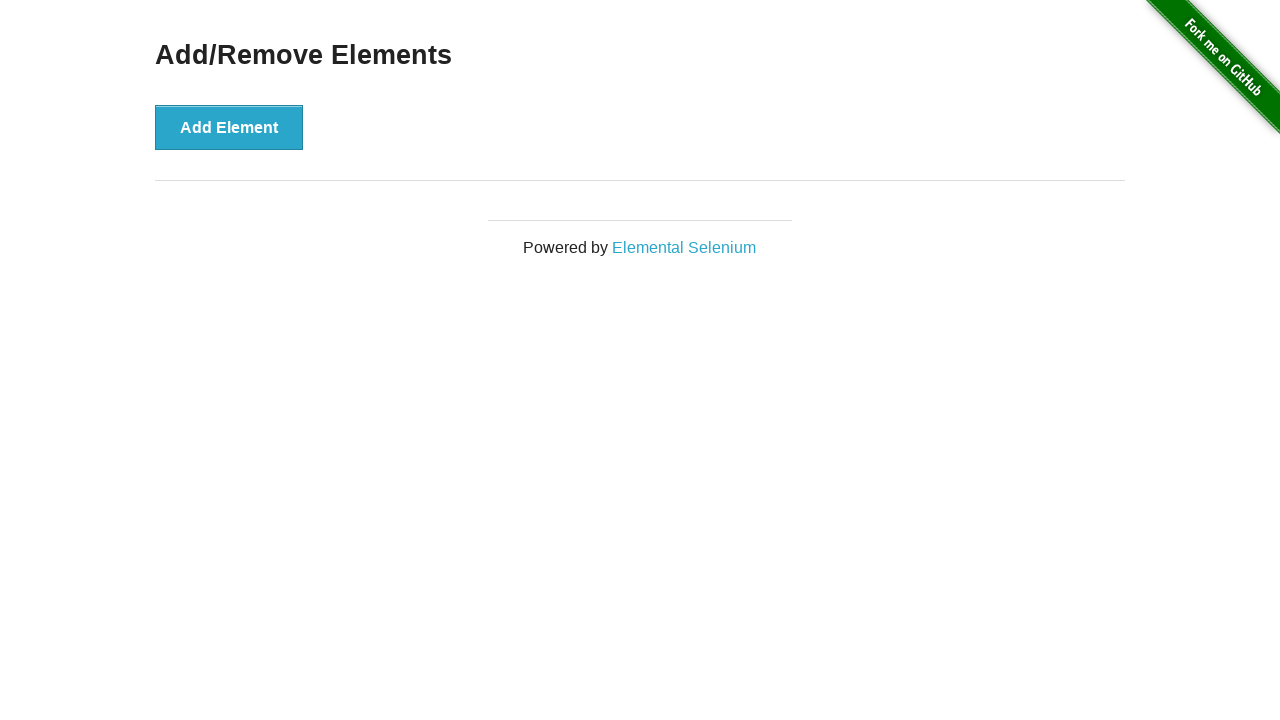

Navigated to add/remove elements page
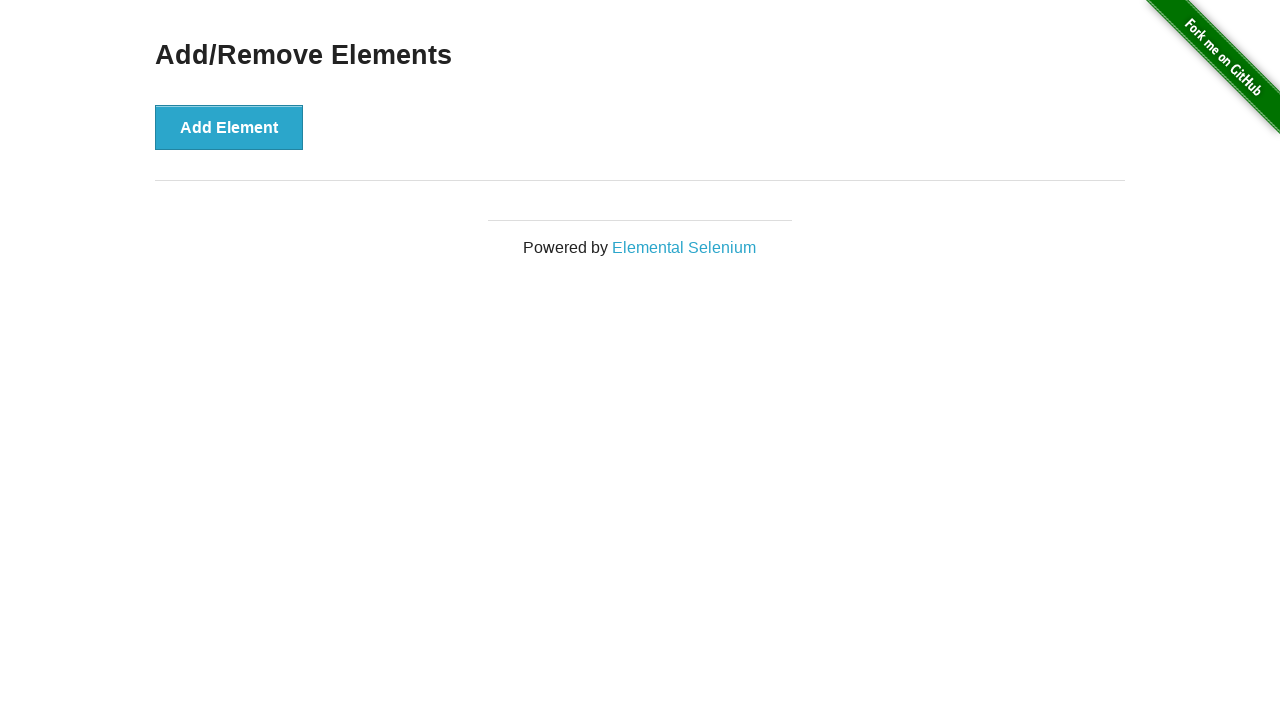

Clicked Add Element button (1st time) at (229, 127) on xpath=//*[@id="content"]/div/button
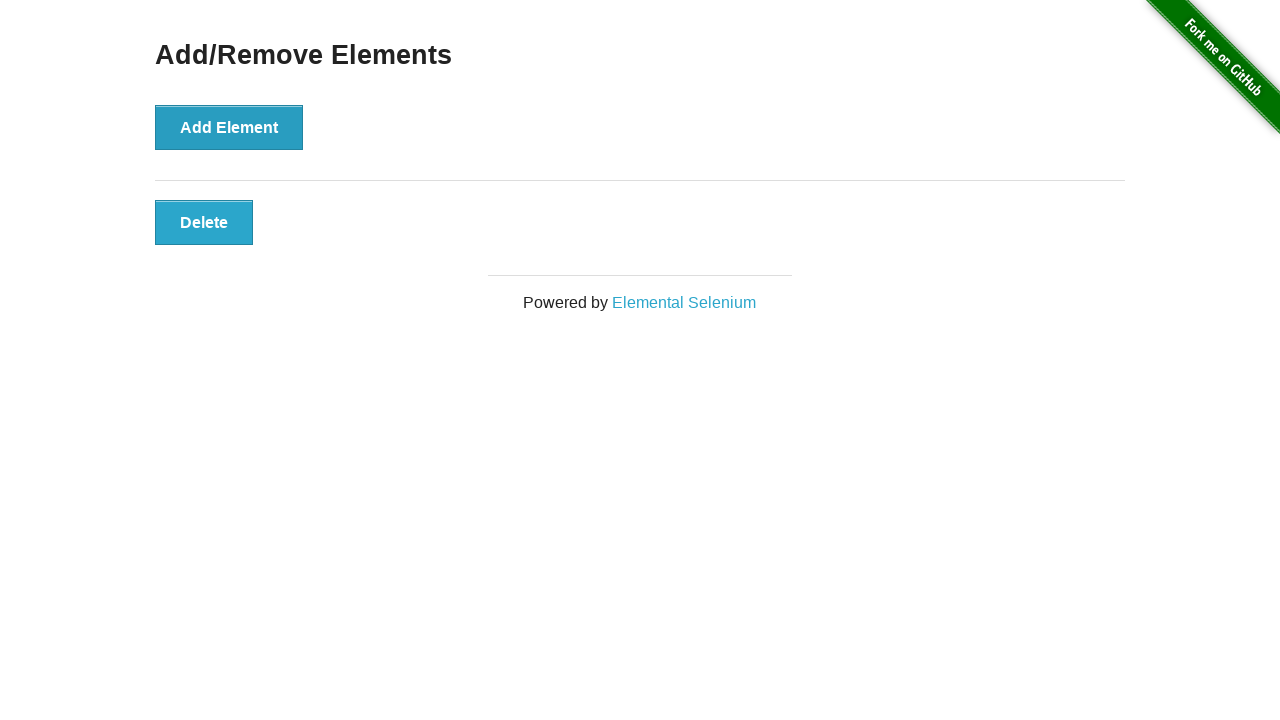

Clicked Add Element button (2nd time) at (229, 127) on xpath=//*[@id="content"]/div/button
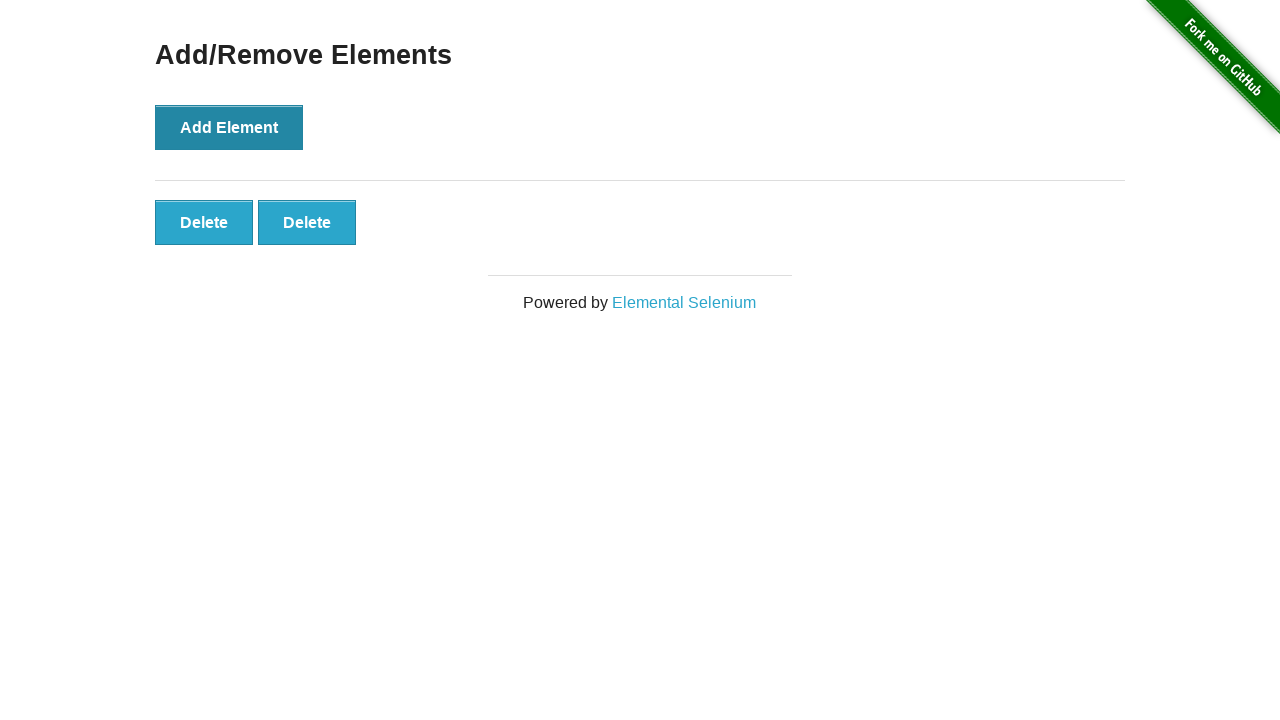

Clicked Add Element button (3rd time) at (229, 127) on xpath=//*[@id="content"]/div/button
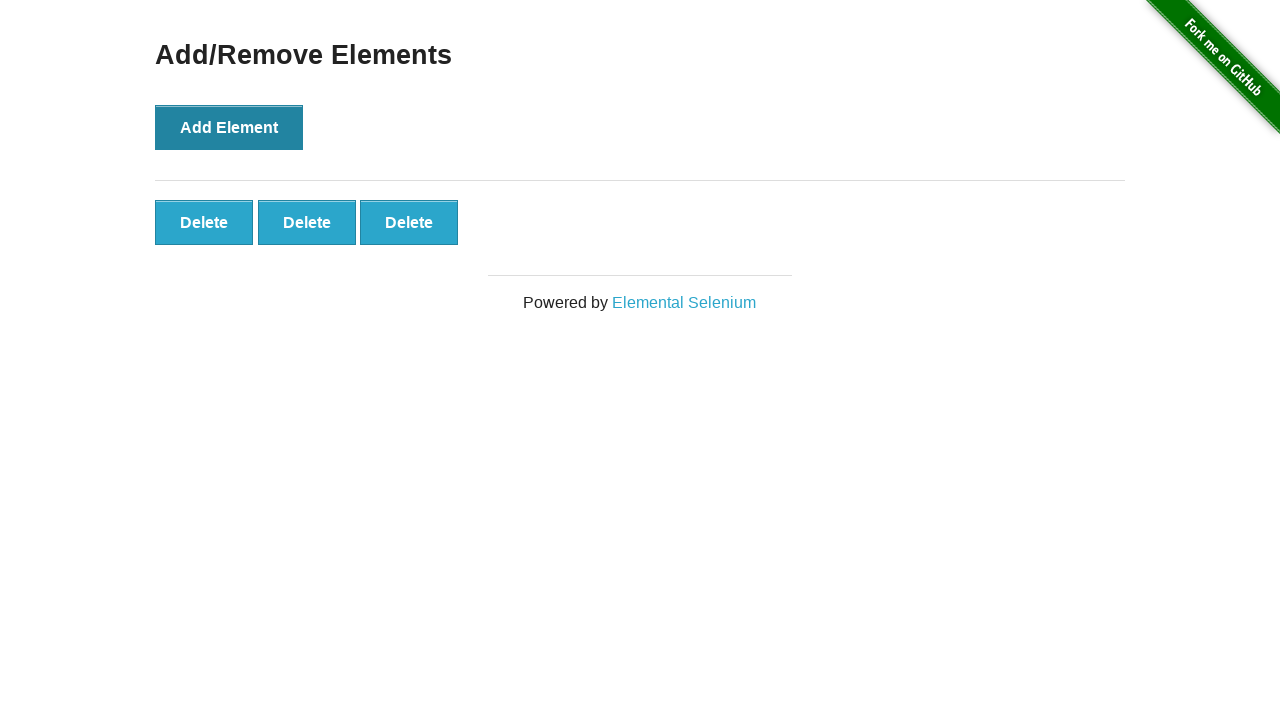

Clicked Add Element button (4th time) at (229, 127) on xpath=//*[@id="content"]/div/button
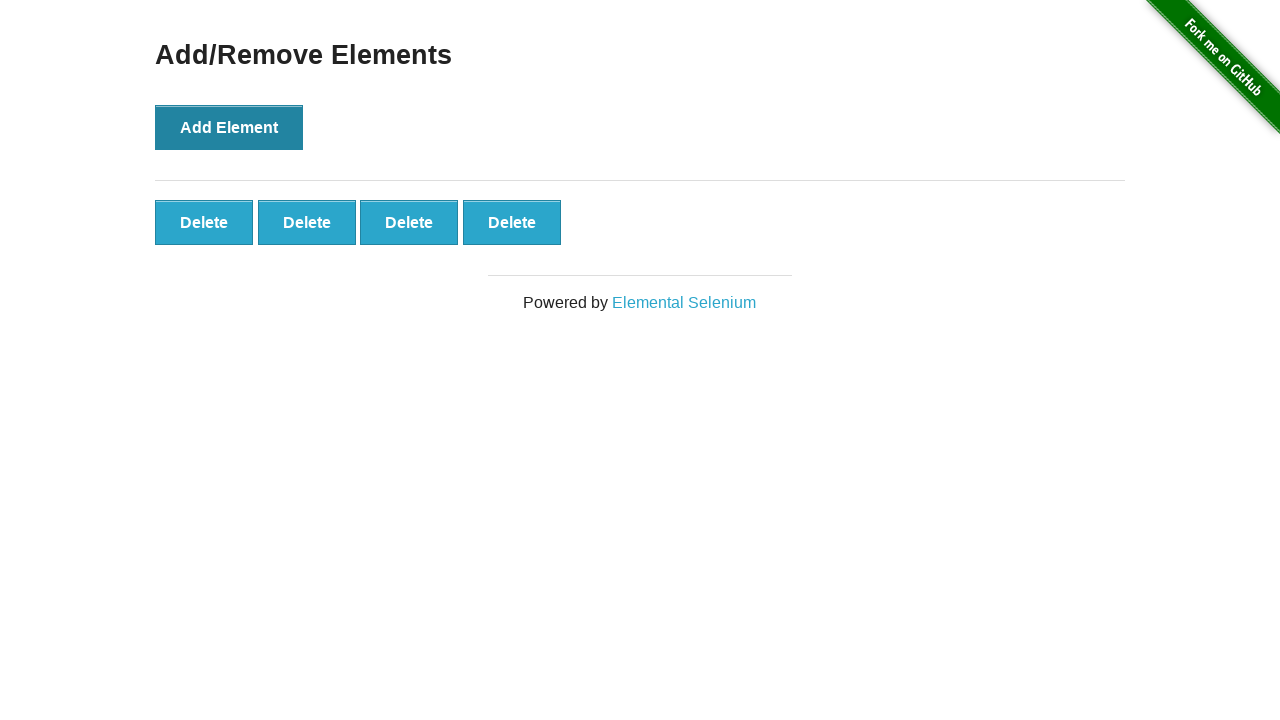

Clicked Add Element button (5th time) at (229, 127) on xpath=//*[@id="content"]/div/button
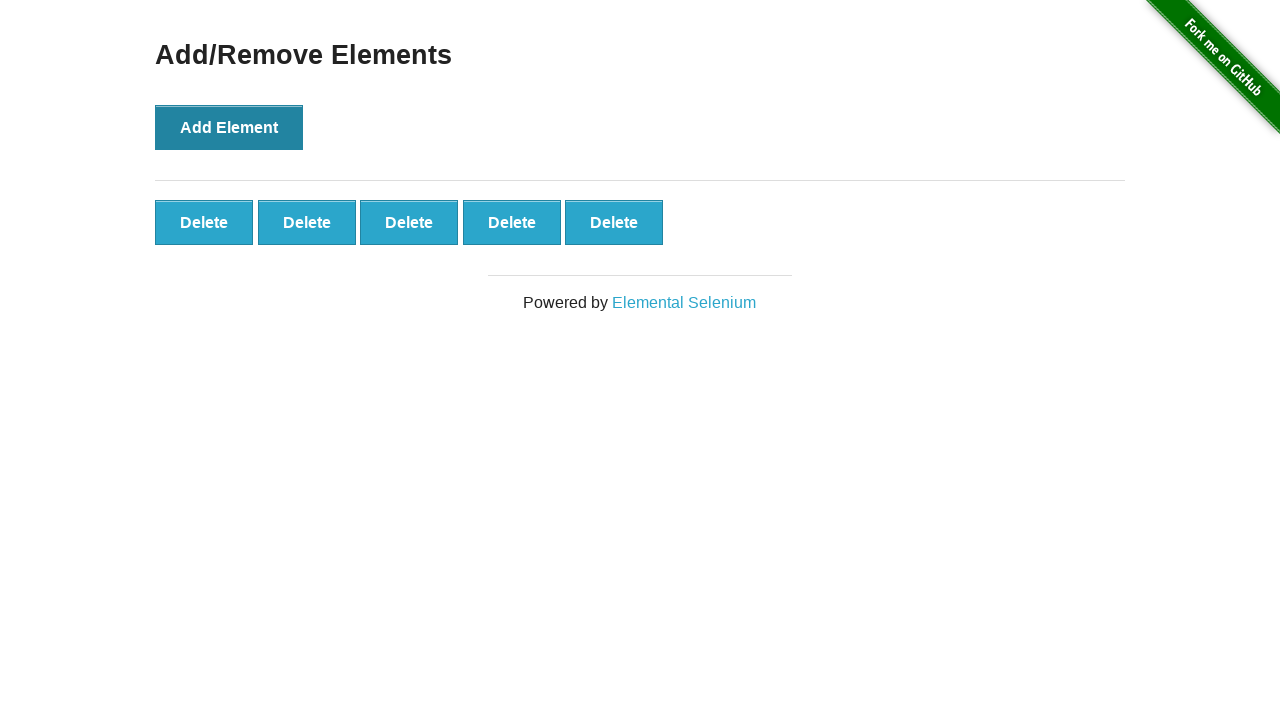

Delete buttons are now visible
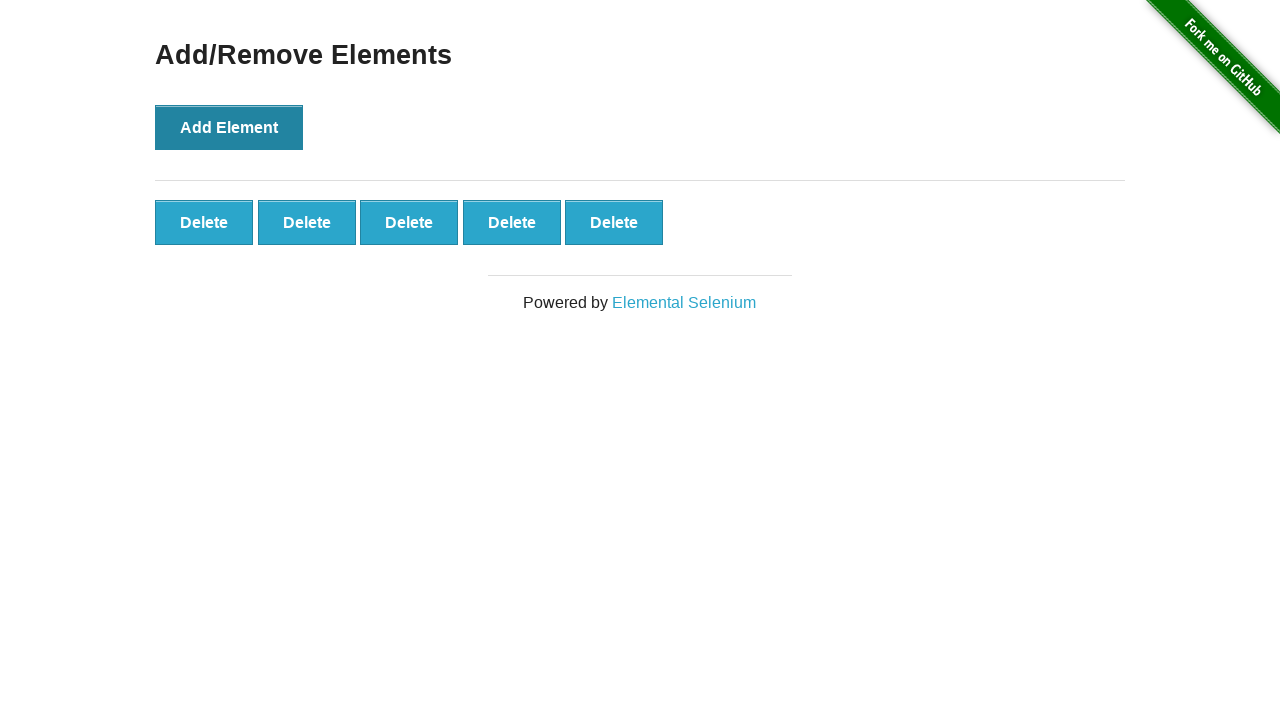

Verified that 5 delete buttons were created
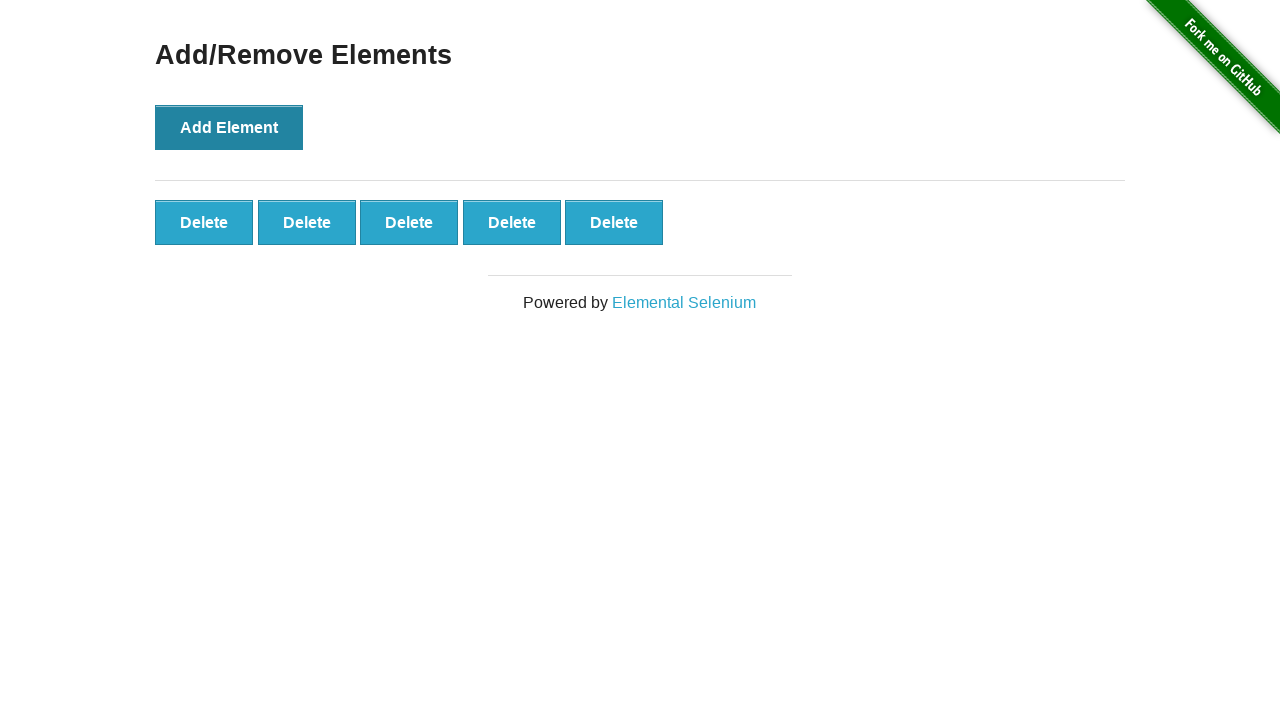

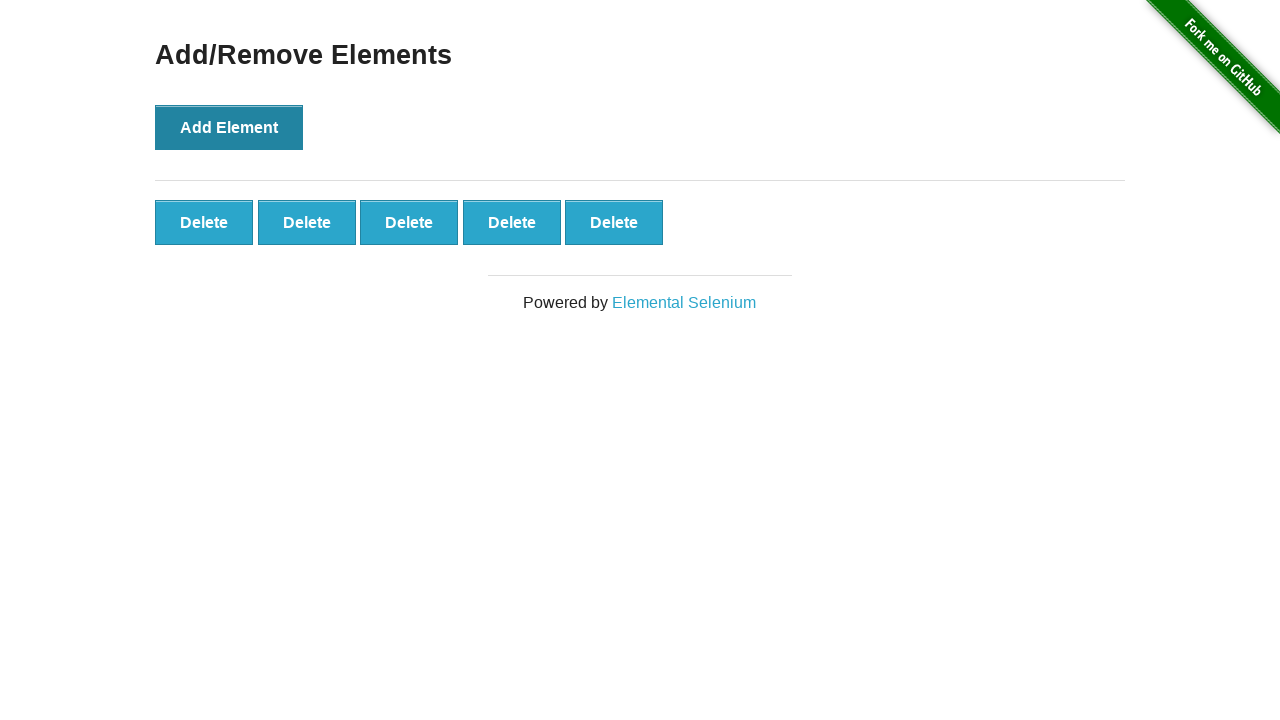